Tests dropdown select functionality by scrolling to a country selector and selecting multiple options (Estados Unidos, Africa, Chille) from the dropdown

Starting URL: https://cursoautomacao.netlify.app/desafios.html

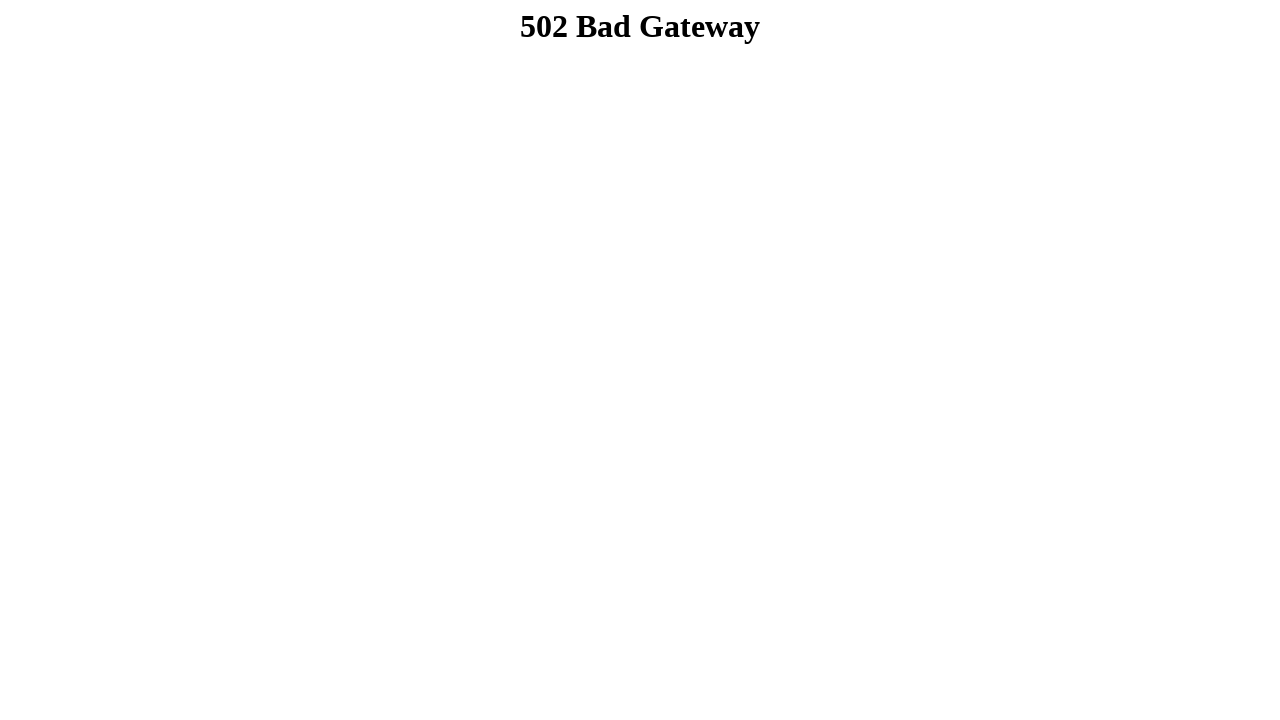

Navigated to dropdown select test page
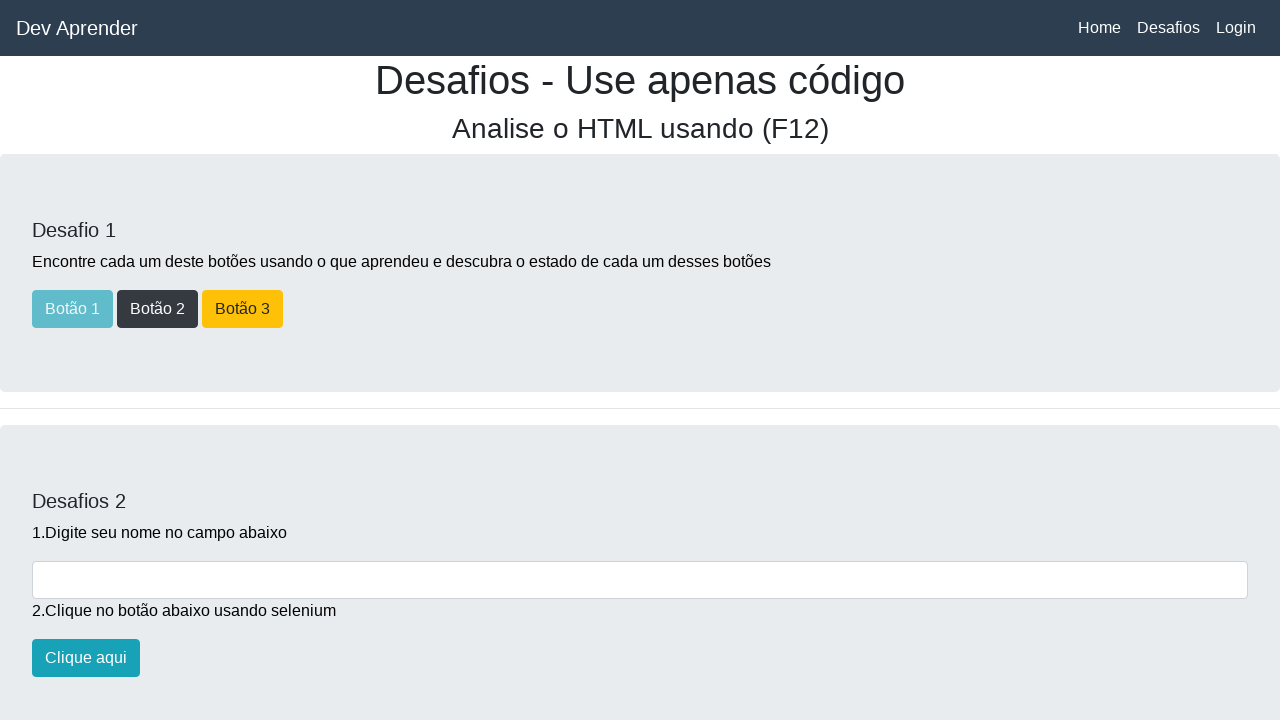

Scrolled down to the country dropdown section
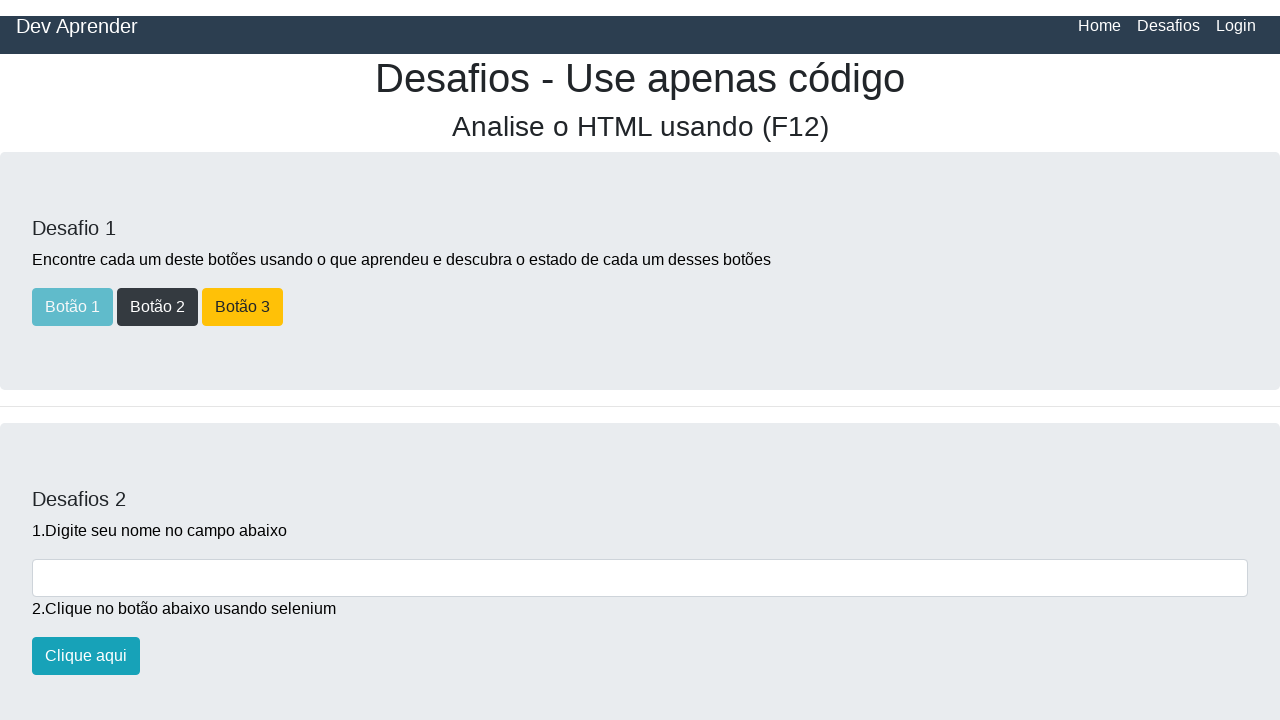

Selected 'Estados Unidos' from country dropdown on #paisesselect
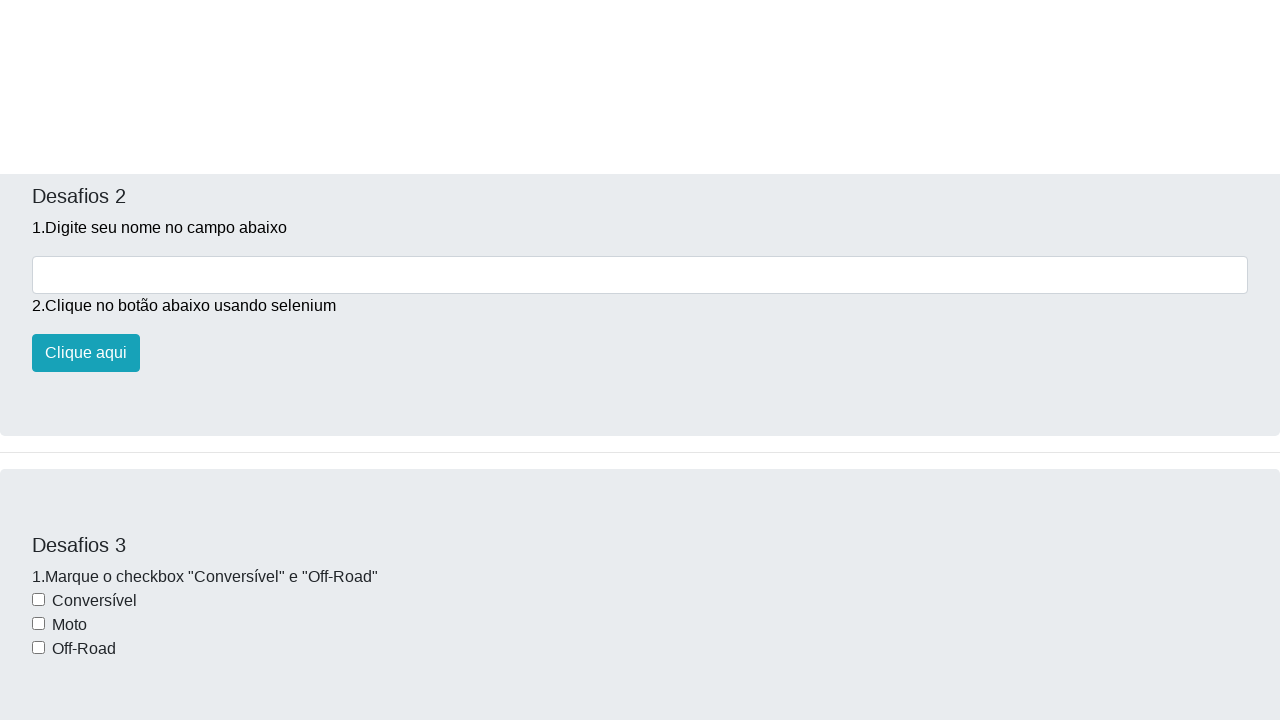

Selected 'Africa' from country dropdown on #paisesselect
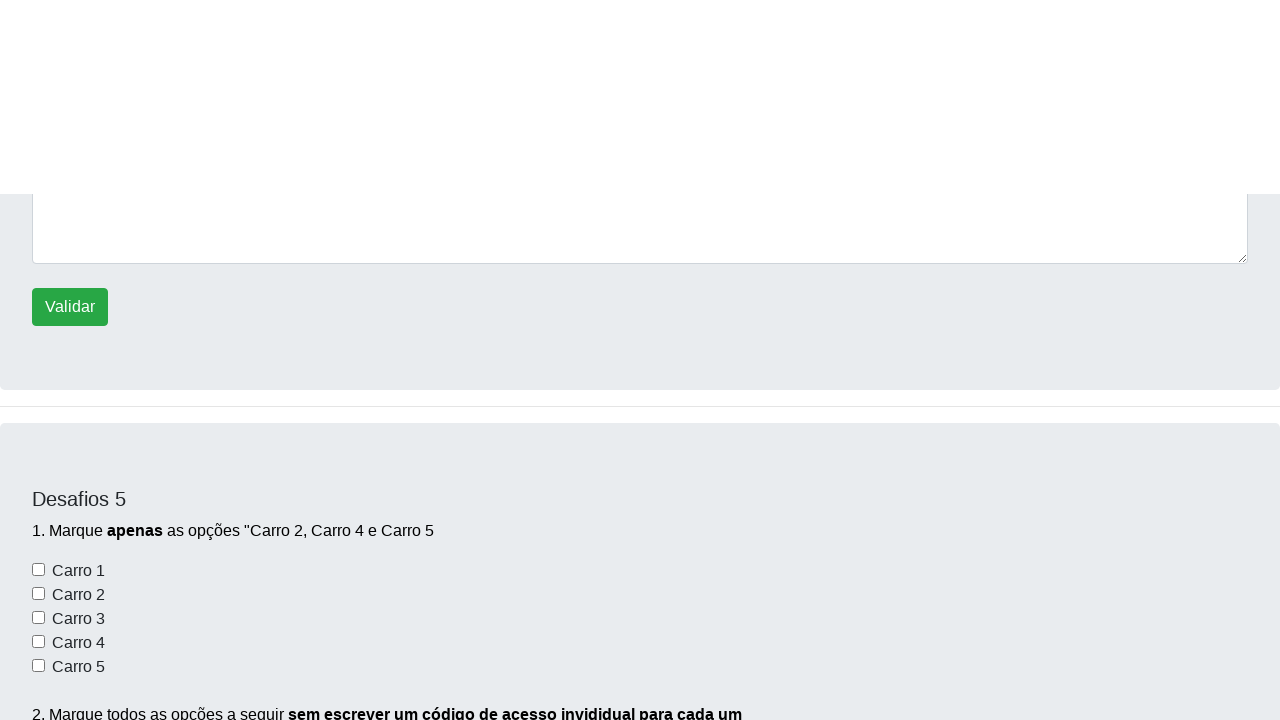

Selected 'Chille' from country dropdown on #paisesselect
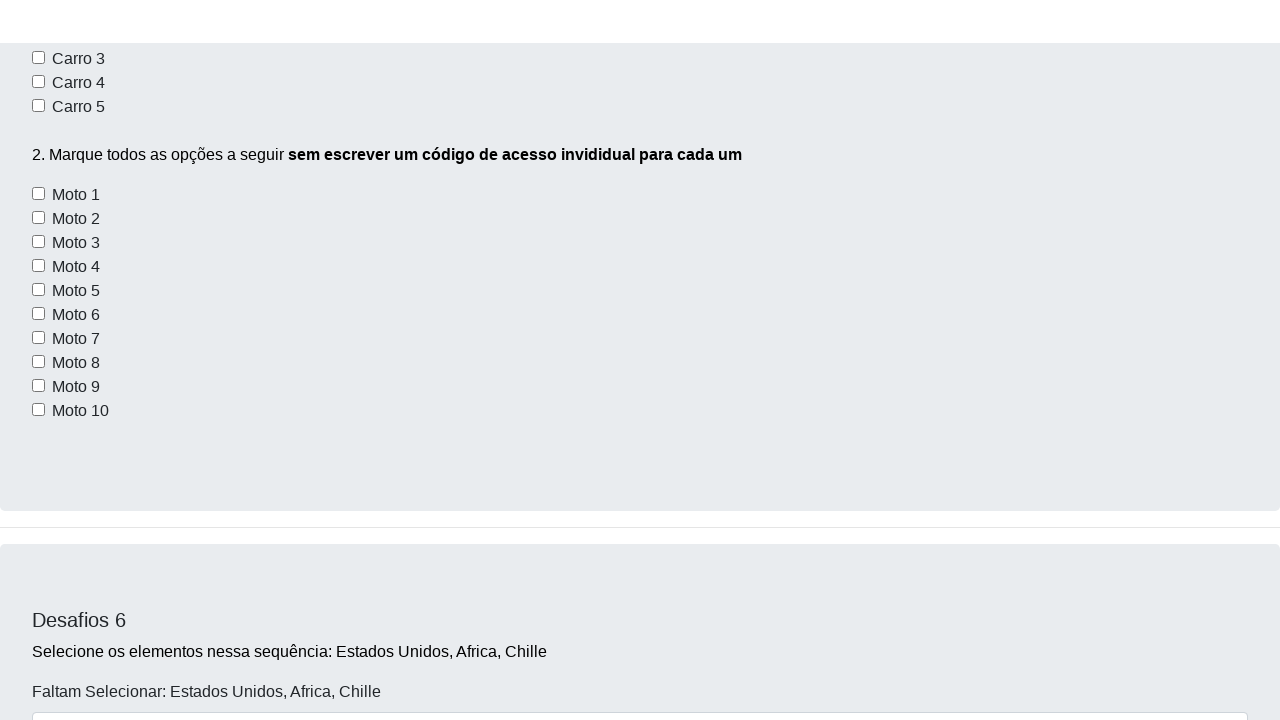

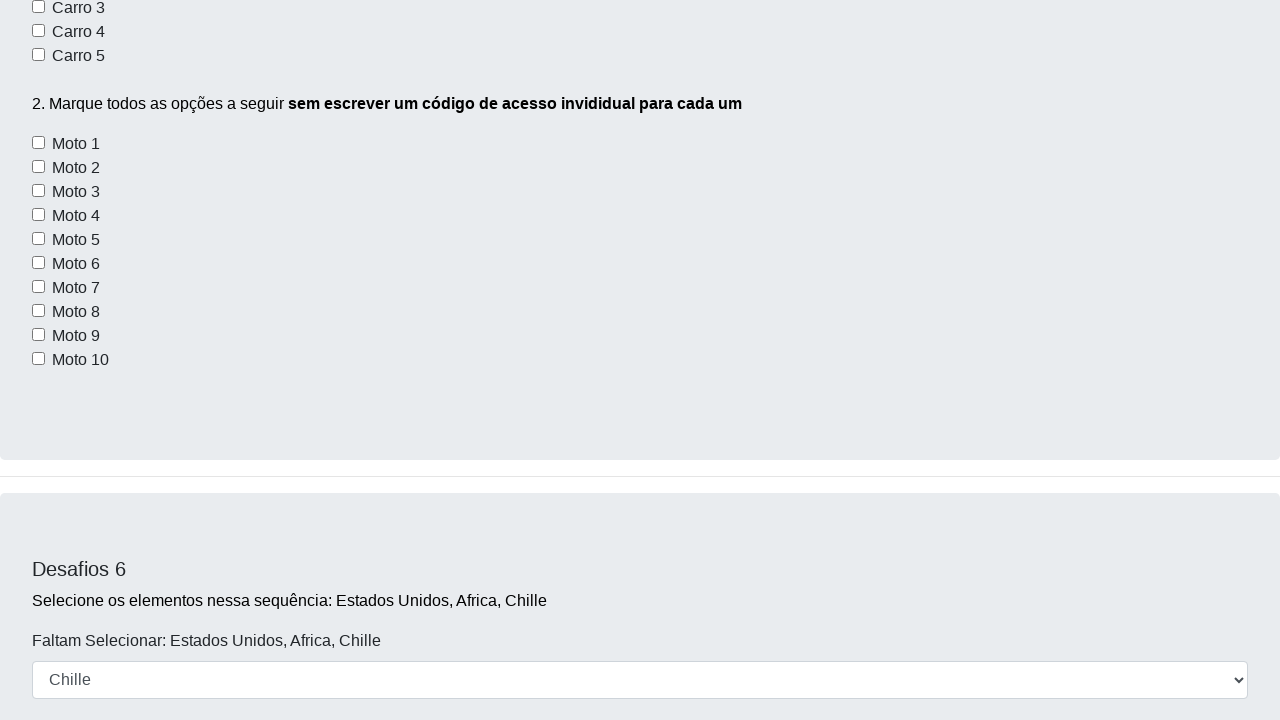